Tests that checkbox and label are hidden when editing a todo item

Starting URL: https://demo.playwright.dev/todomvc

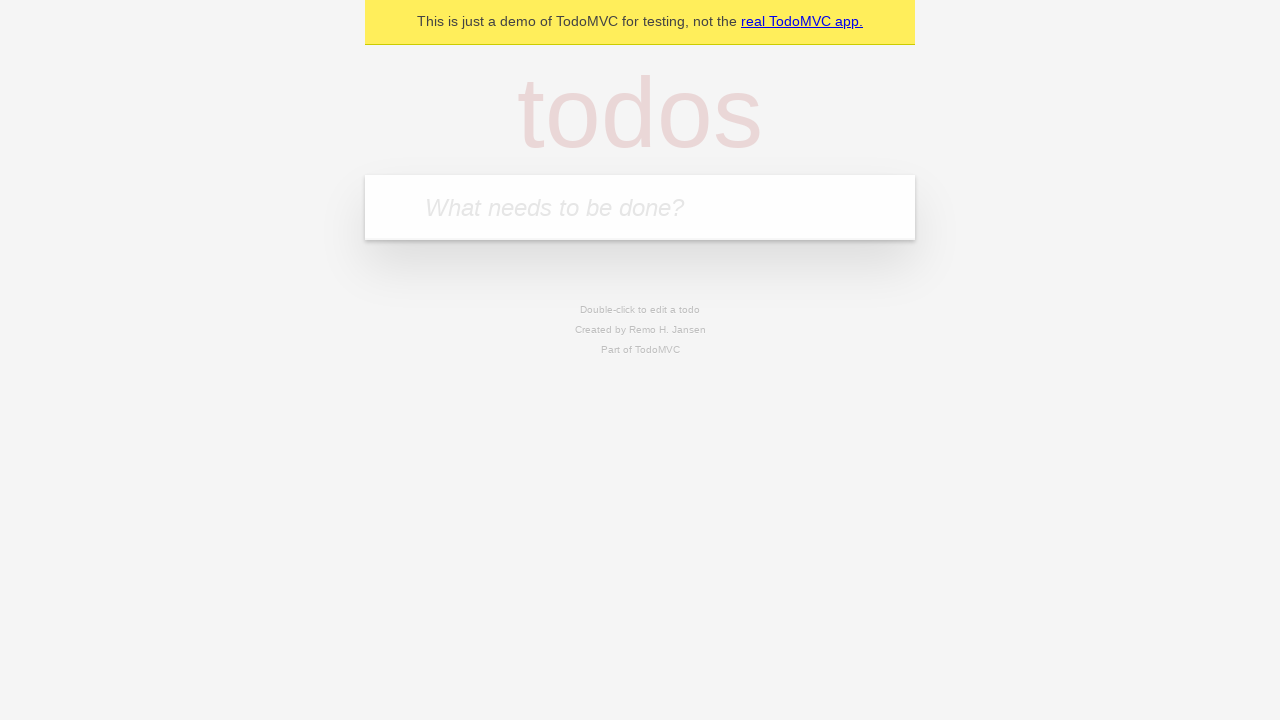

Filled input field with 'buy some cheese' on internal:attr=[placeholder="What needs to be done?"i]
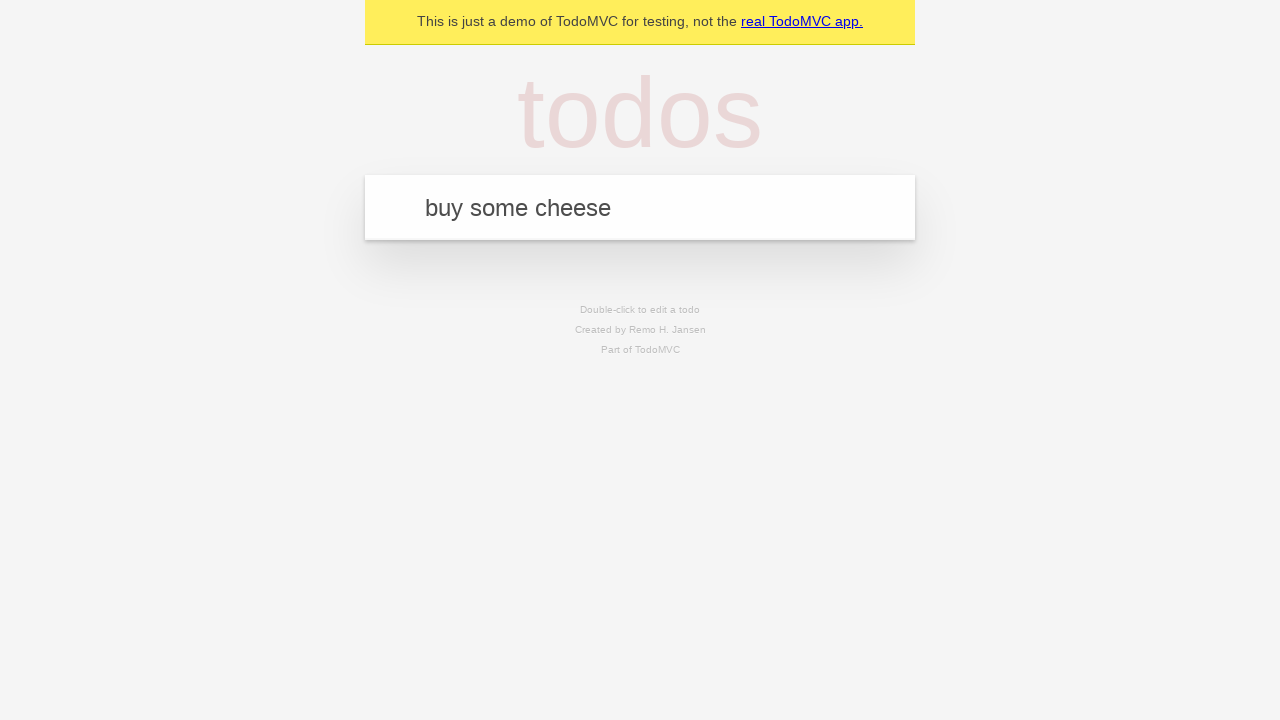

Pressed Enter to add first todo on internal:attr=[placeholder="What needs to be done?"i]
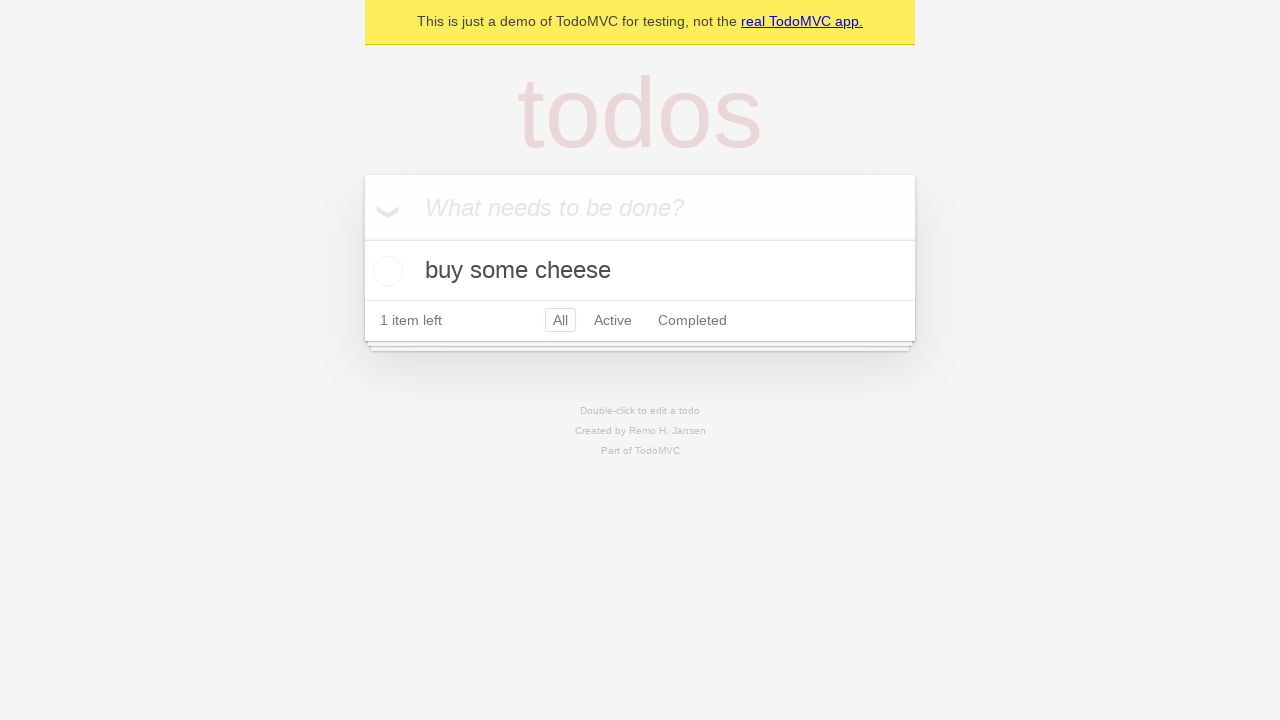

Filled input field with 'feed the cat' on internal:attr=[placeholder="What needs to be done?"i]
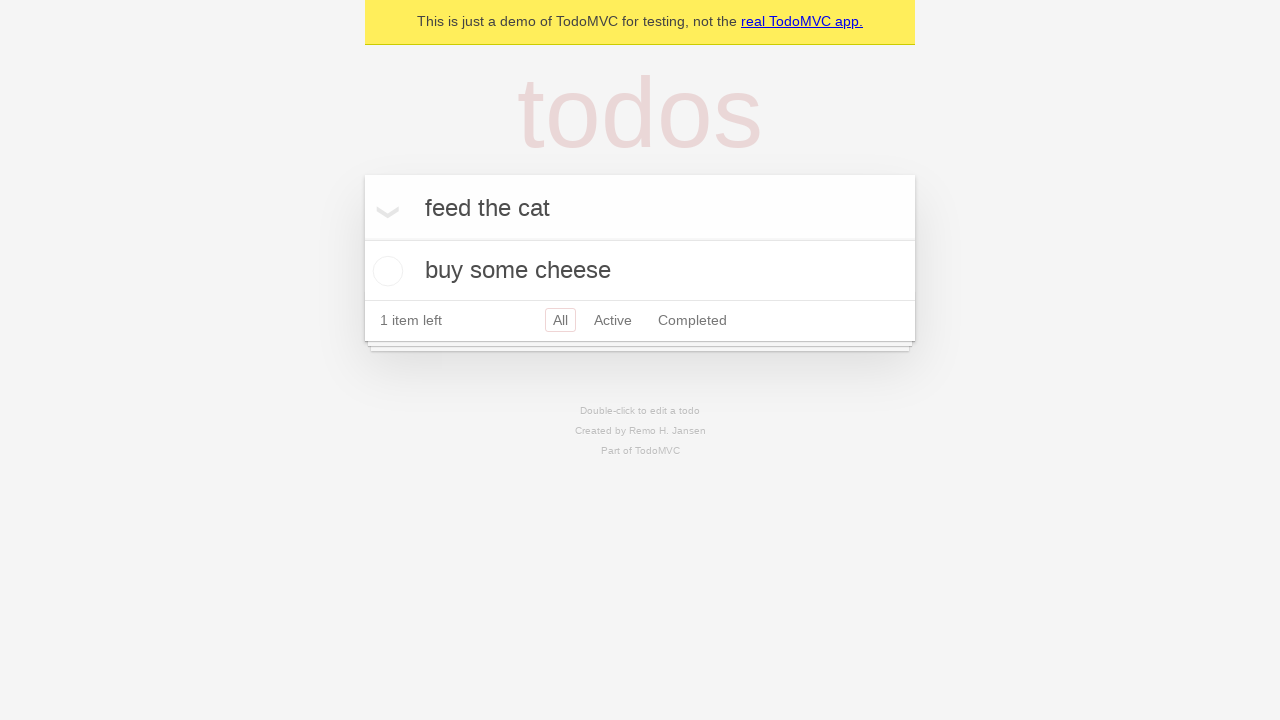

Pressed Enter to add second todo on internal:attr=[placeholder="What needs to be done?"i]
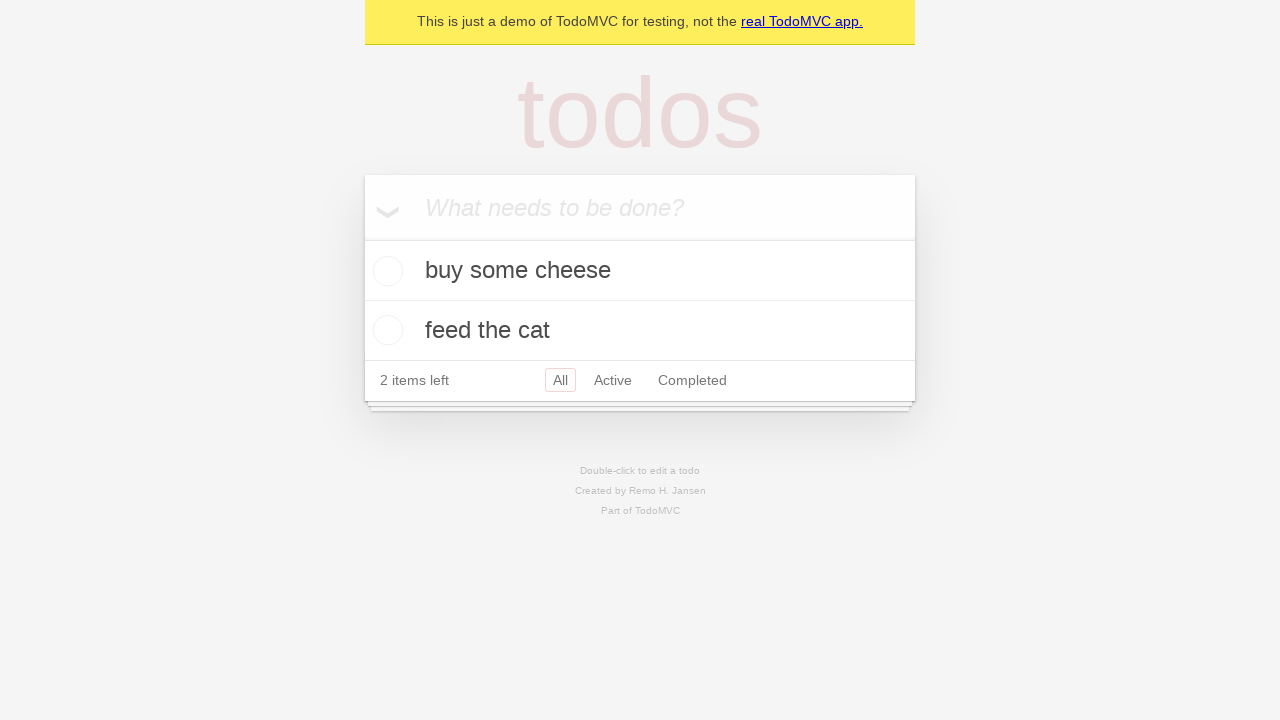

Filled input field with 'book a doctors appointment' on internal:attr=[placeholder="What needs to be done?"i]
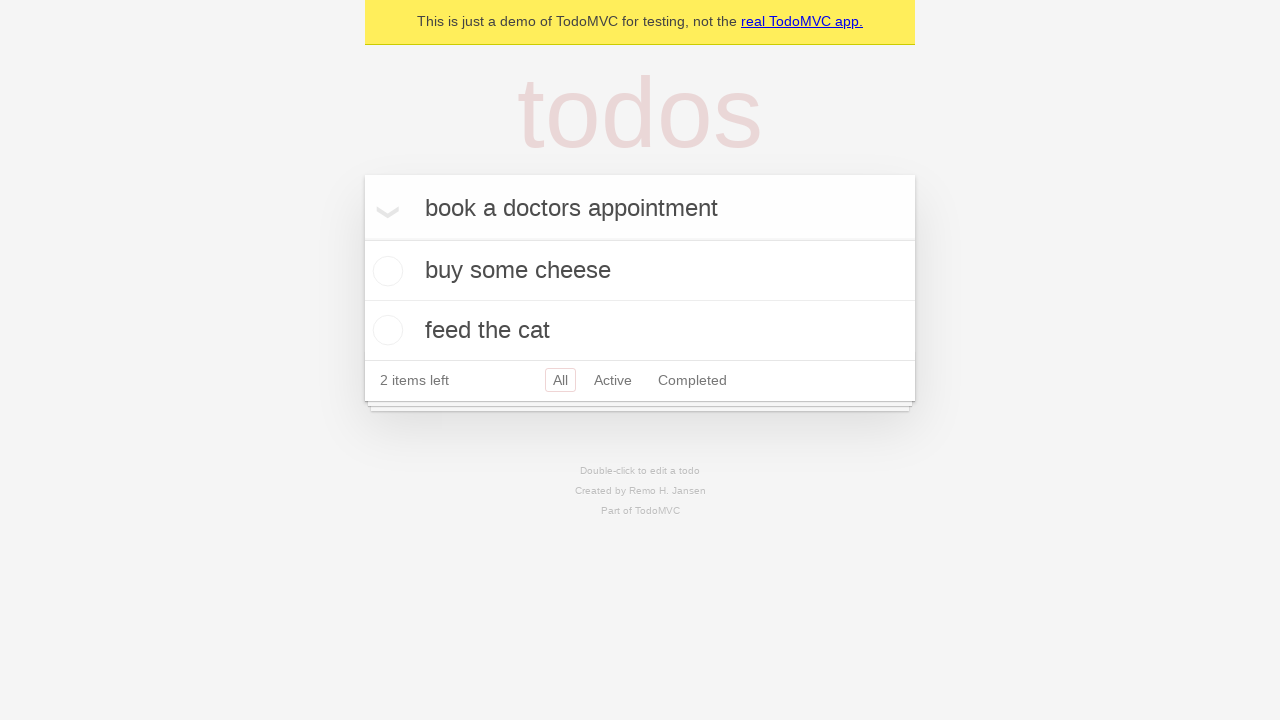

Pressed Enter to add third todo on internal:attr=[placeholder="What needs to be done?"i]
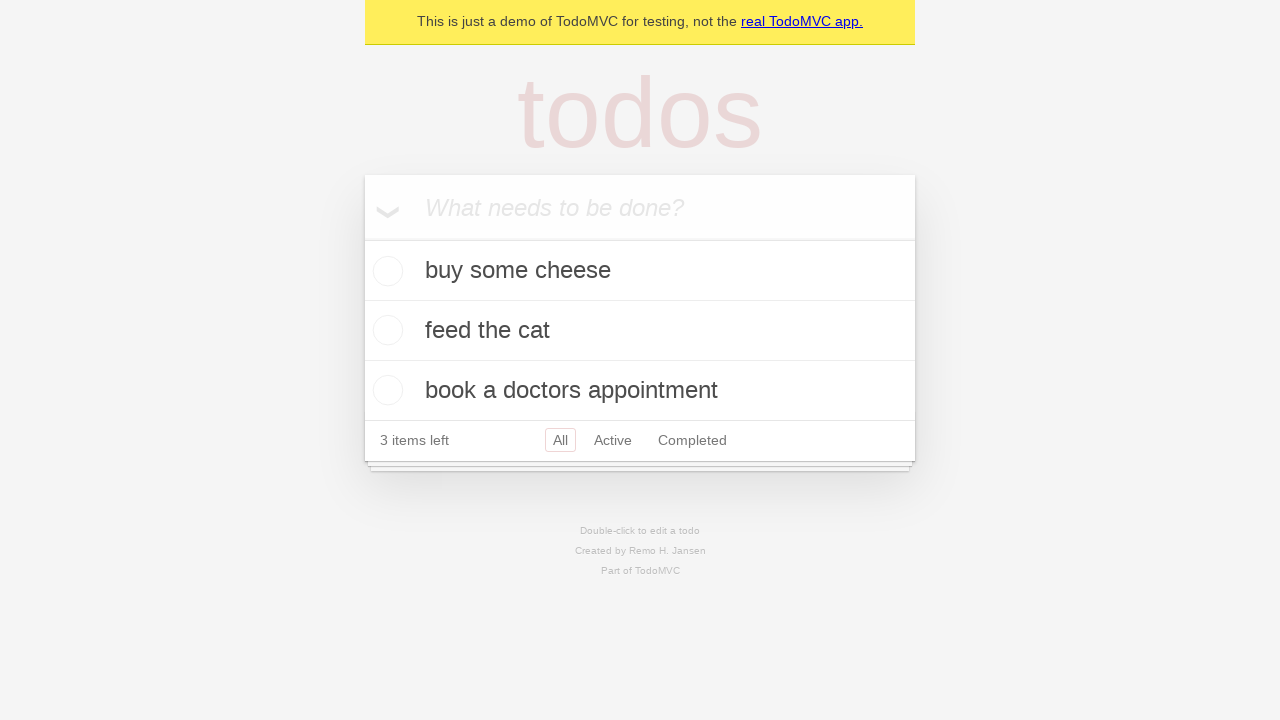

Double-clicked second todo item to enter edit mode at (640, 331) on internal:testid=[data-testid="todo-item"s] >> nth=1
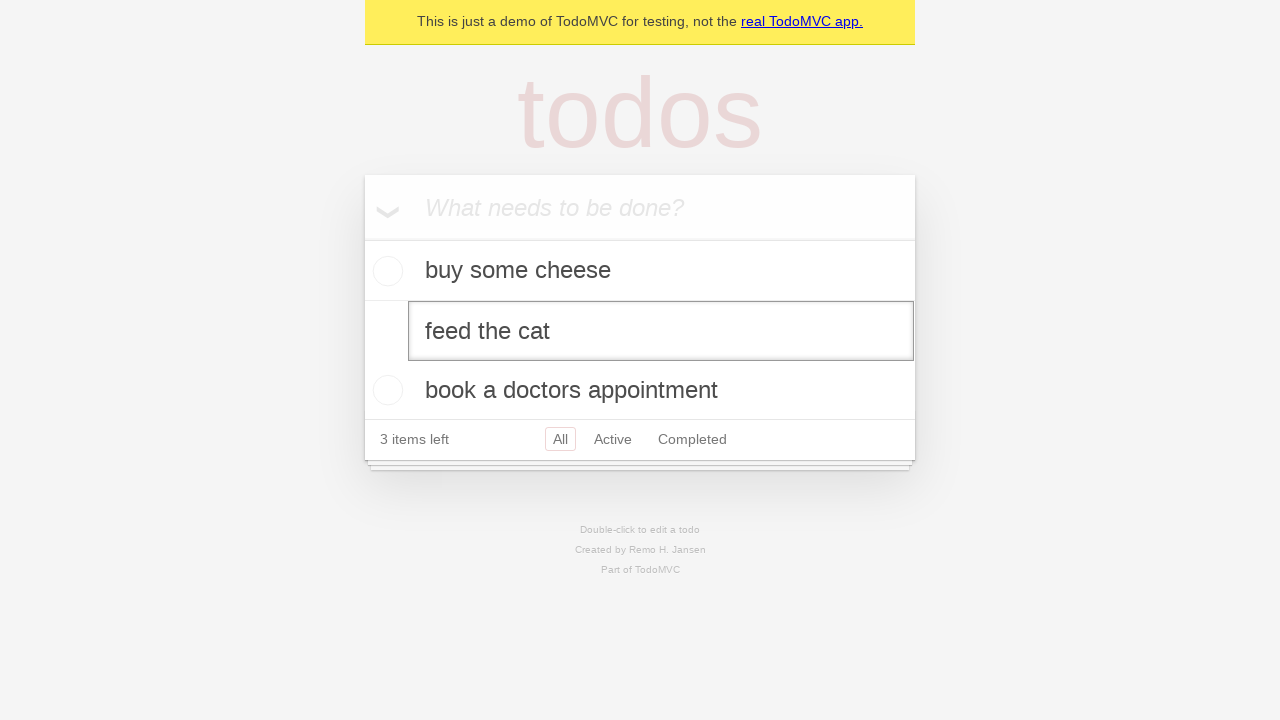

Waited for edit input field to appear on second todo
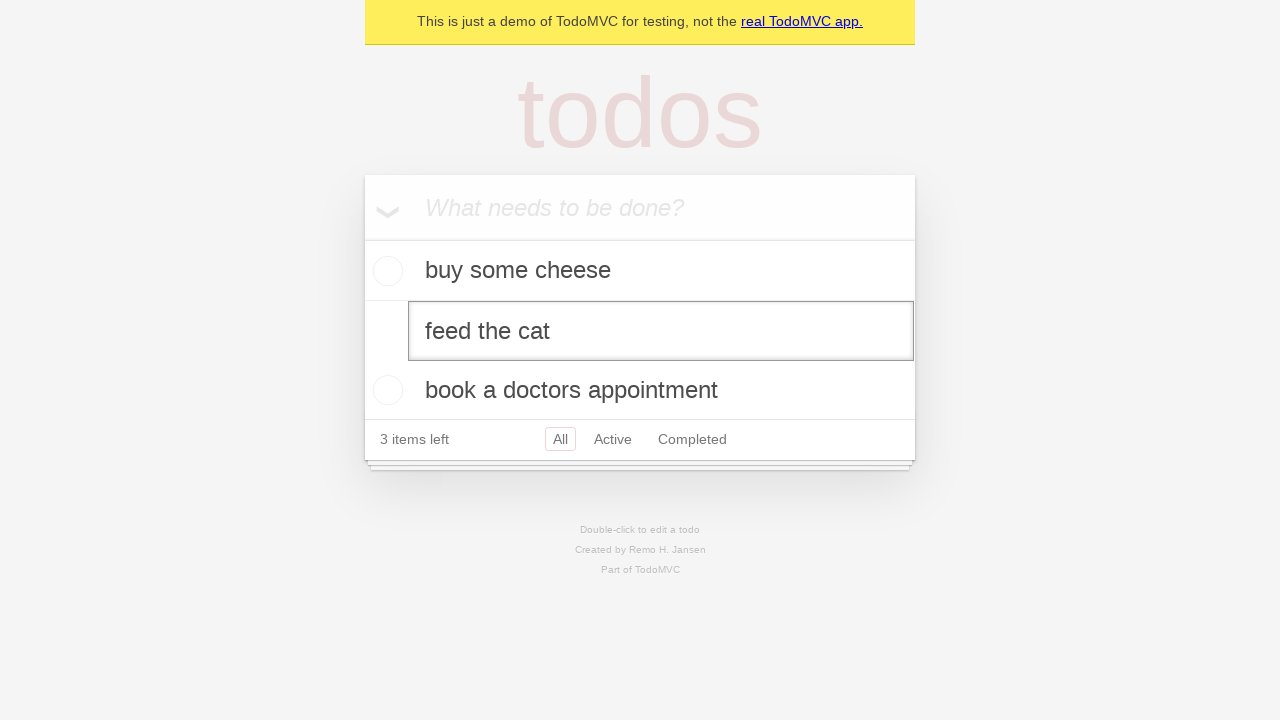

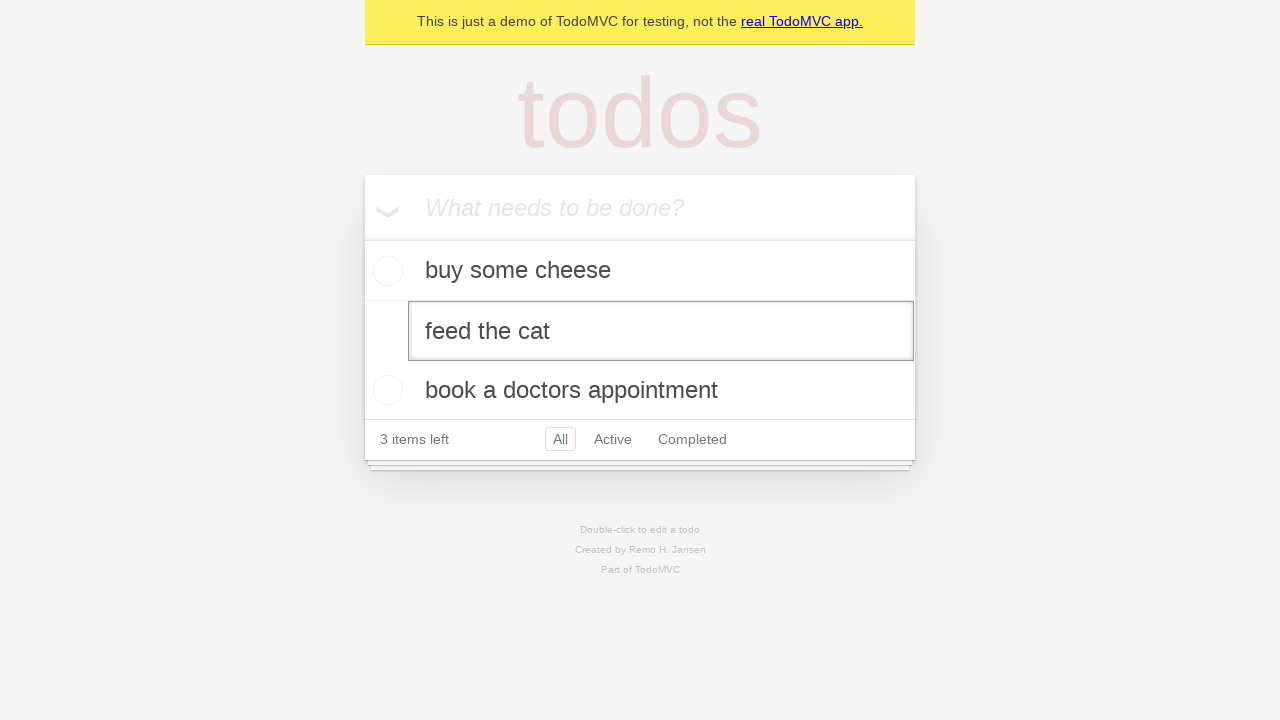